Tests drag and drop functionality on a website by dragging different menu items to a central button using three different drag-and-drop techniques

Starting URL: https://www.signesduquotidien.org/

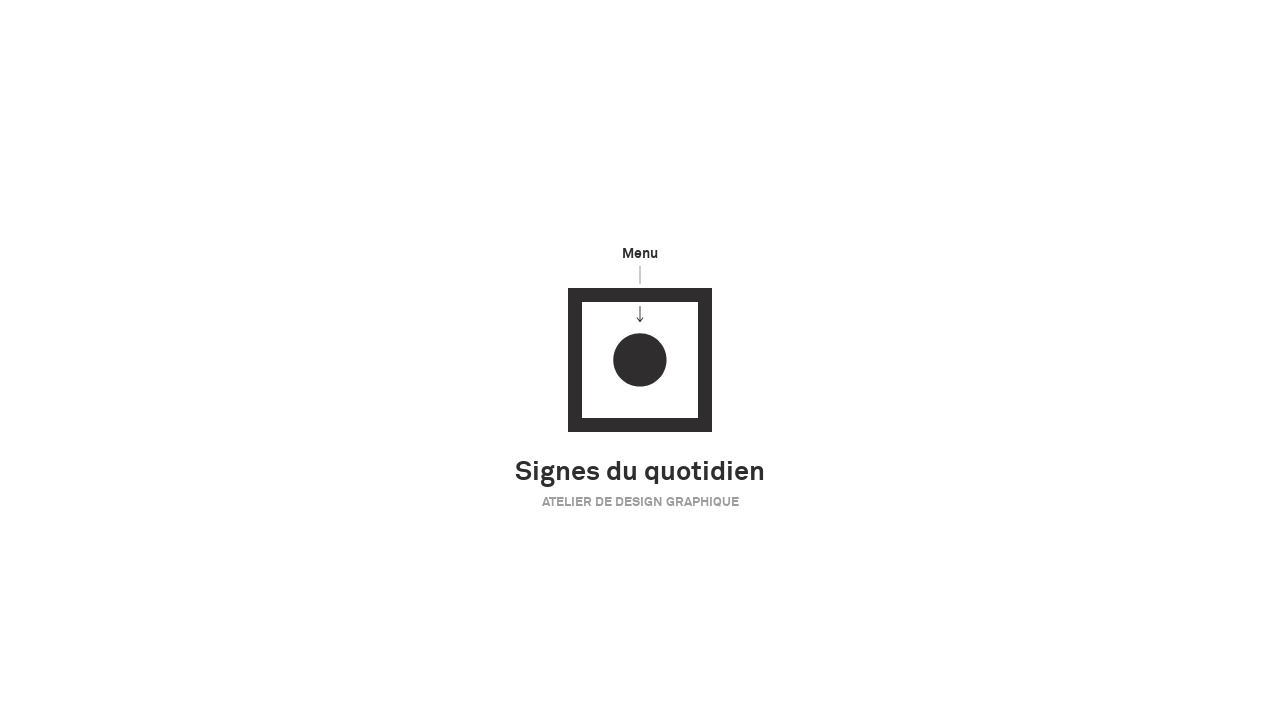

Clicked central menu button to open menu at (640, 360) on #menu-btn
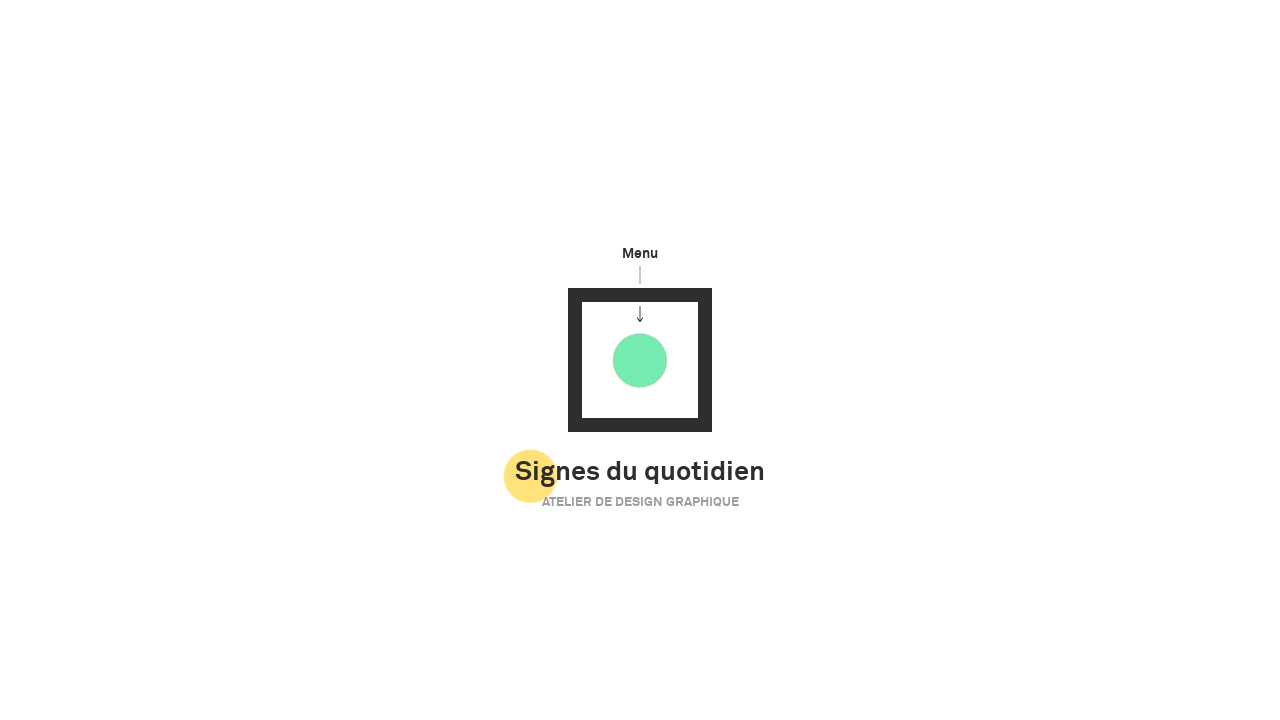

Waited 2.5 seconds for menu to open
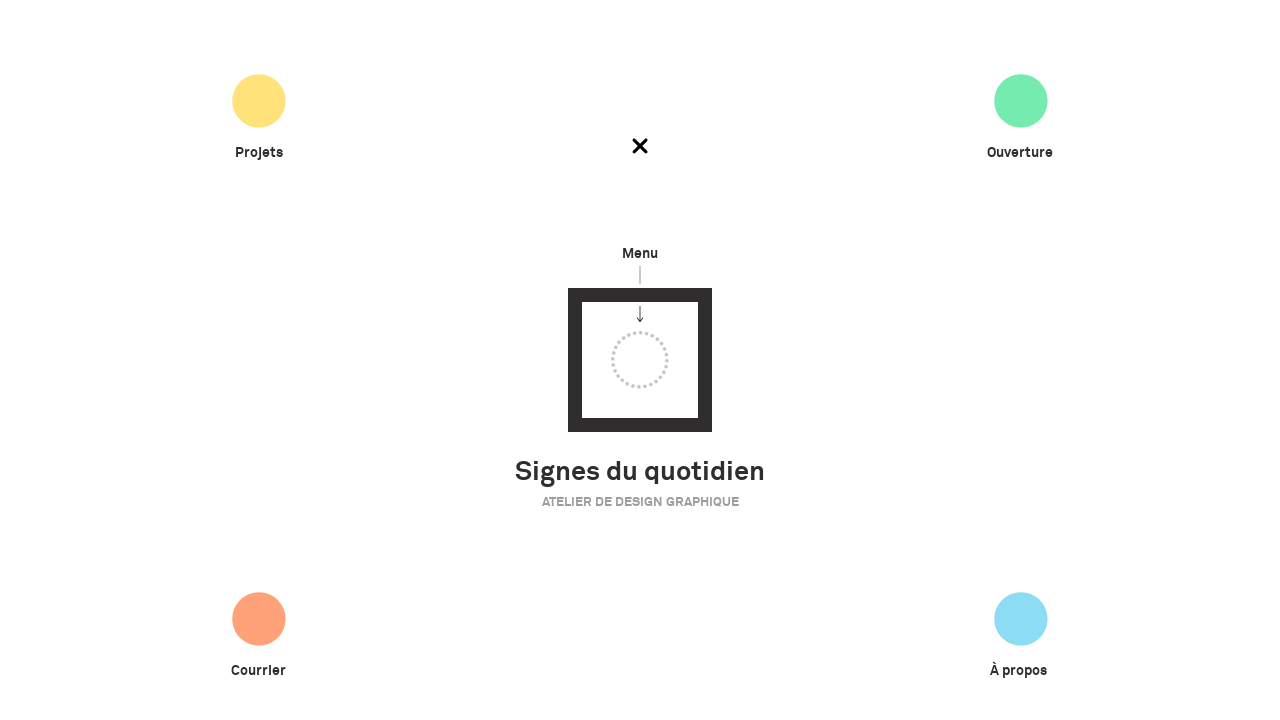

Dragged 'Courrier' menu item to central button at (640, 360)
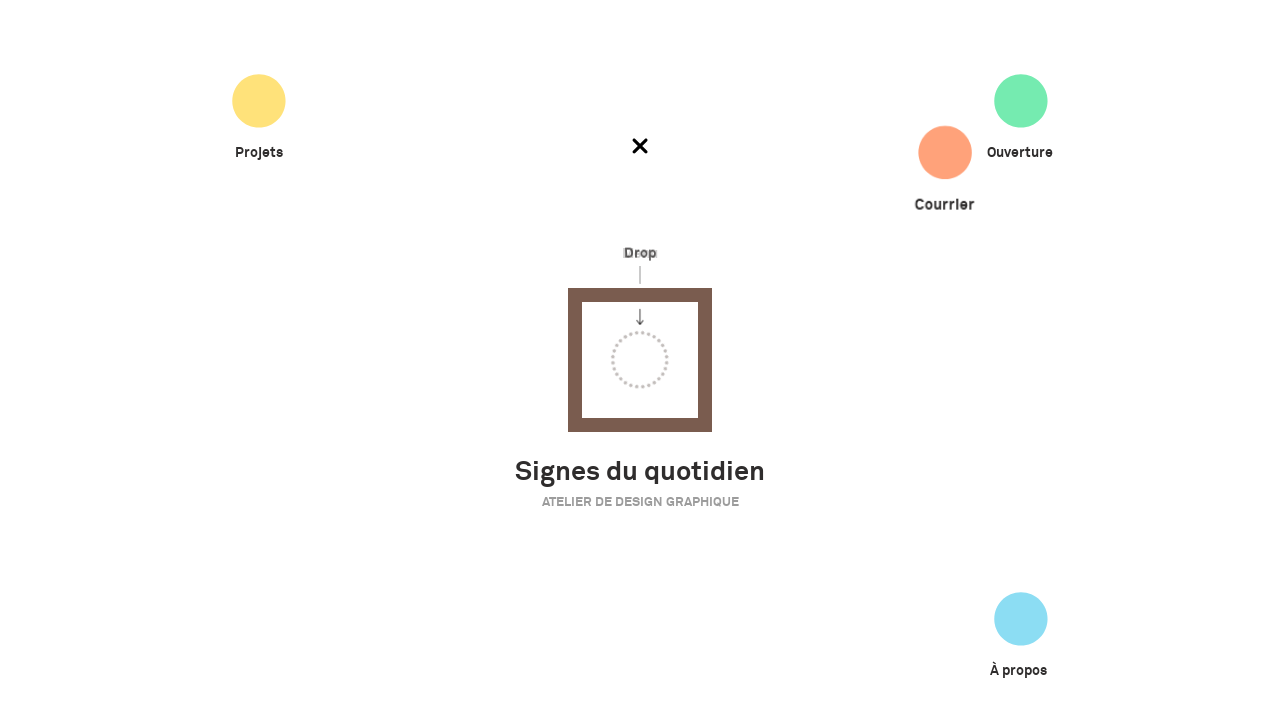

Waited 2.5 seconds after first drag and drop
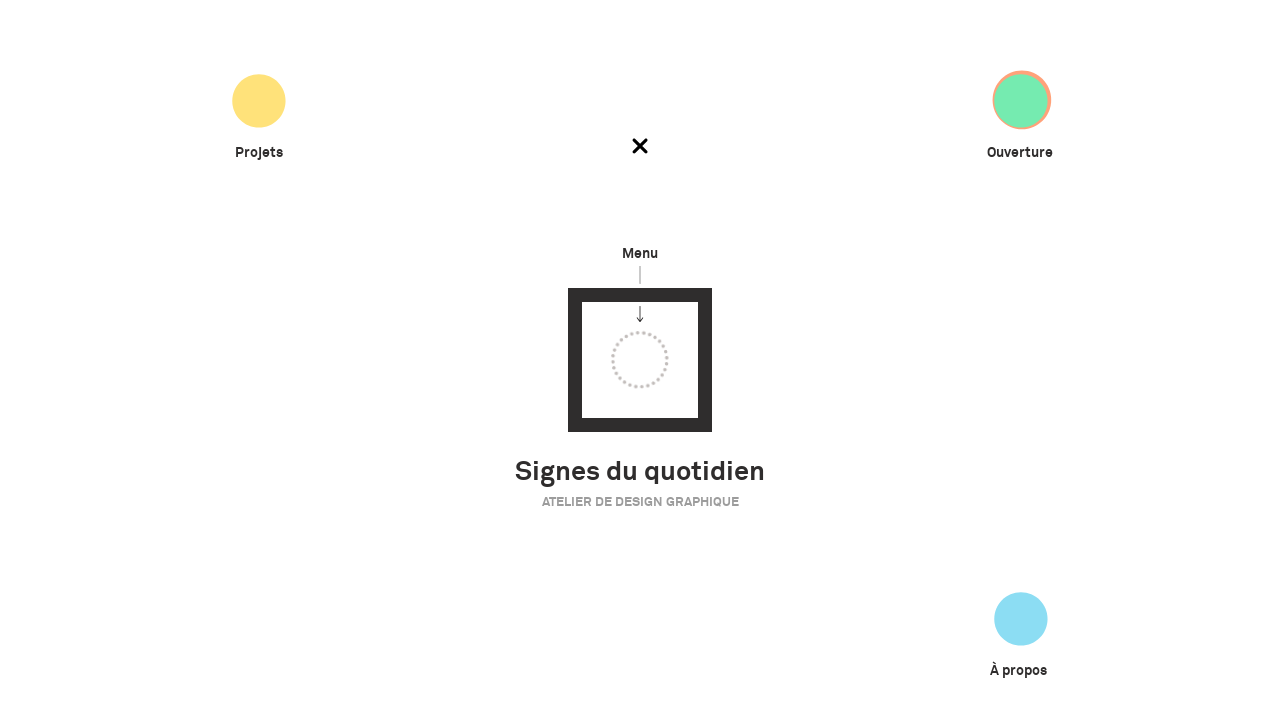

Navigated back to homepage to reset
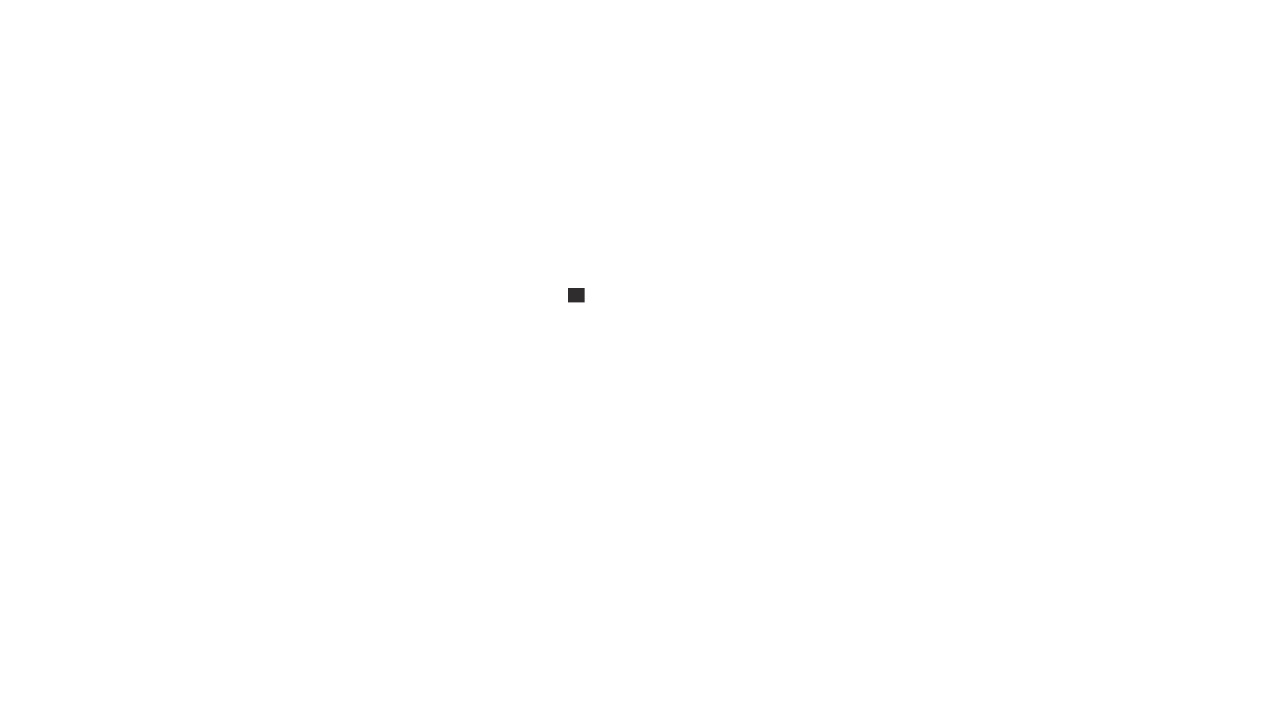

Waited 4 seconds for page to fully load
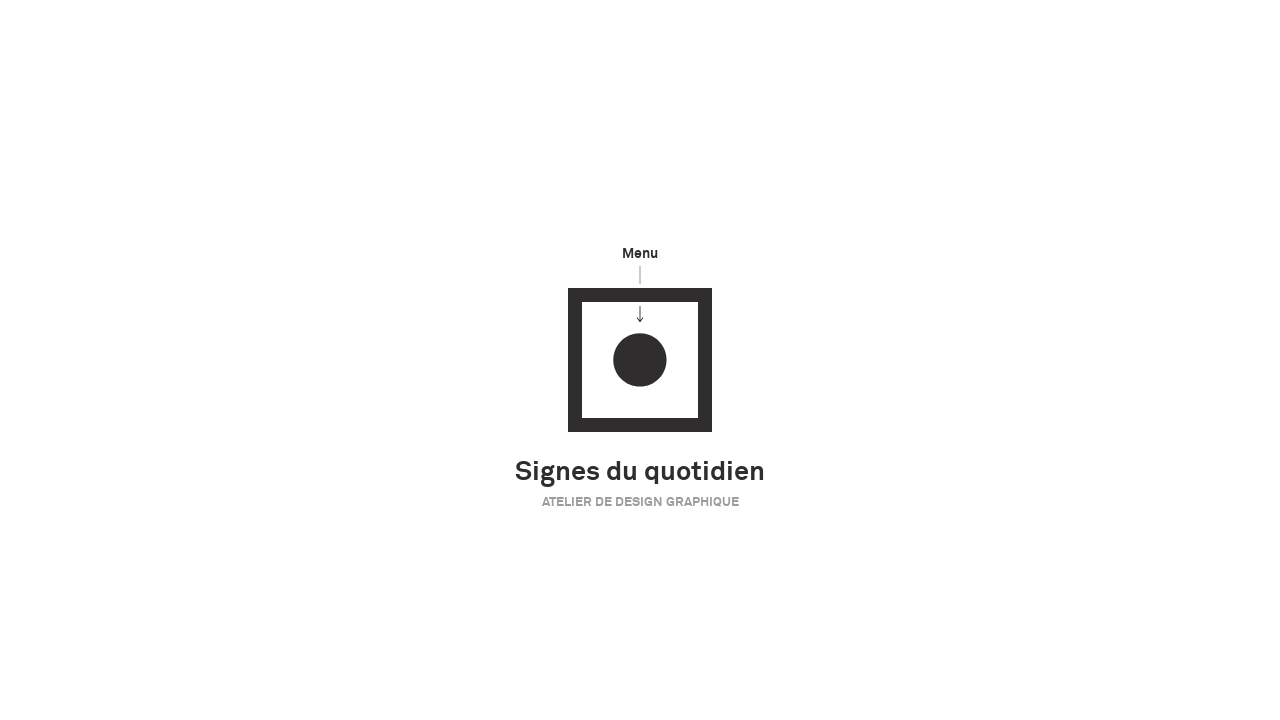

Clicked central menu button to open menu again at (640, 360) on #menu-btn
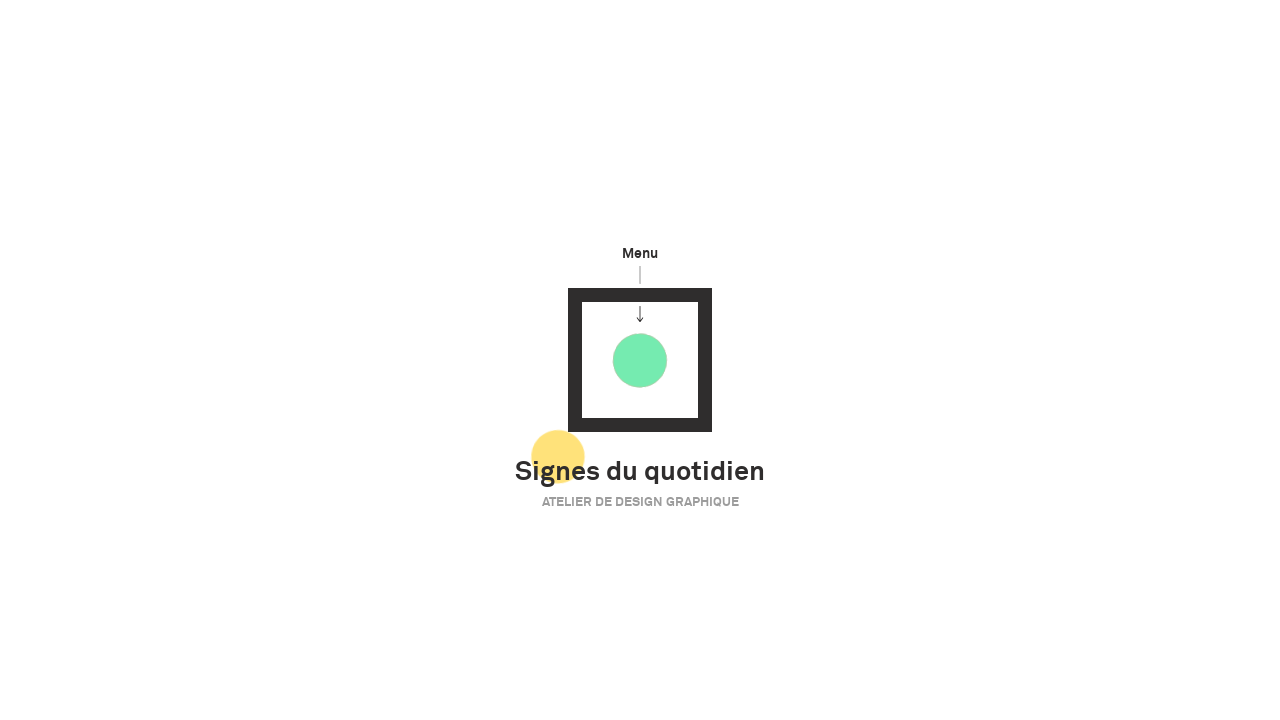

Waited 2.5 seconds for menu to open
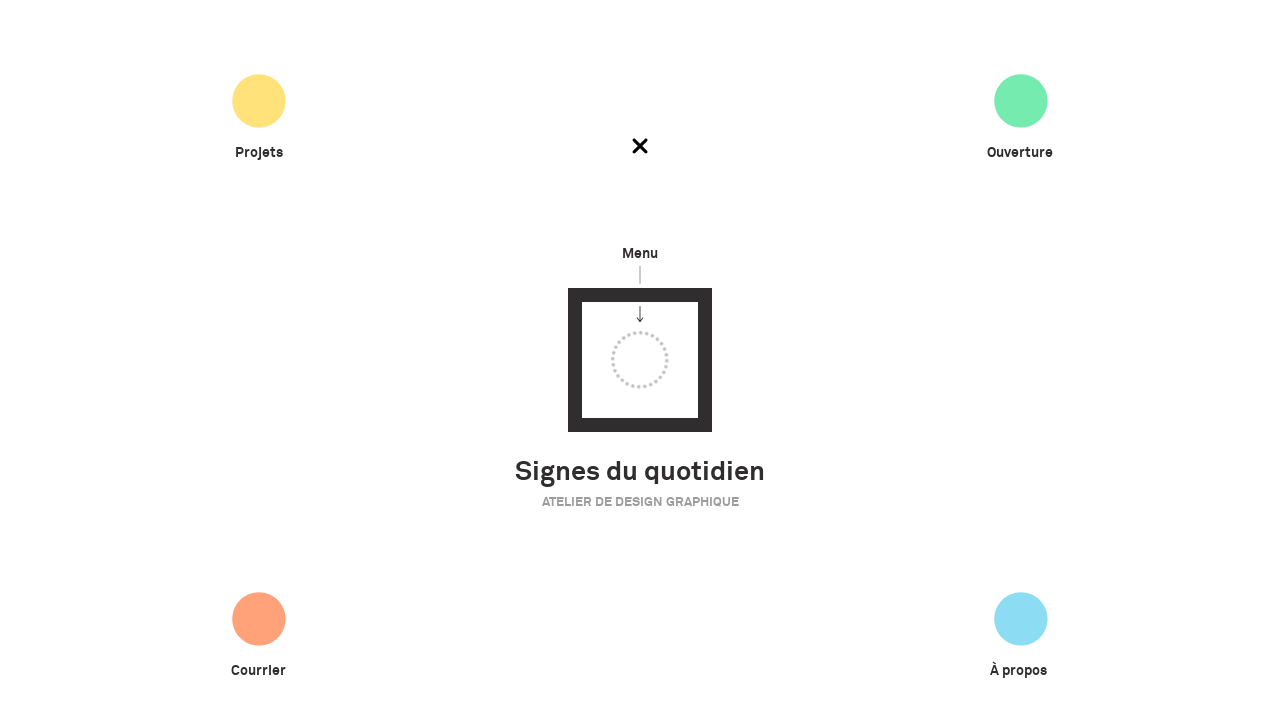

Dragged 'Projets' menu item to central button at (640, 360)
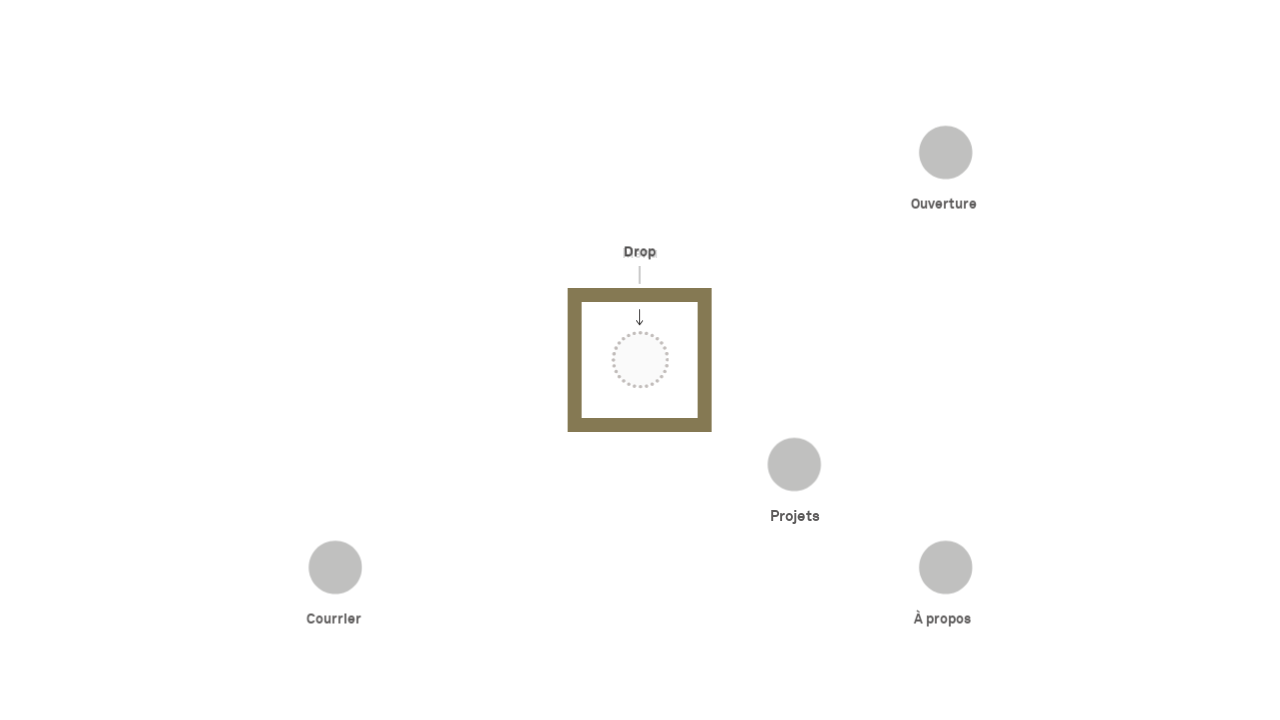

Waited 2.5 seconds after second drag and drop
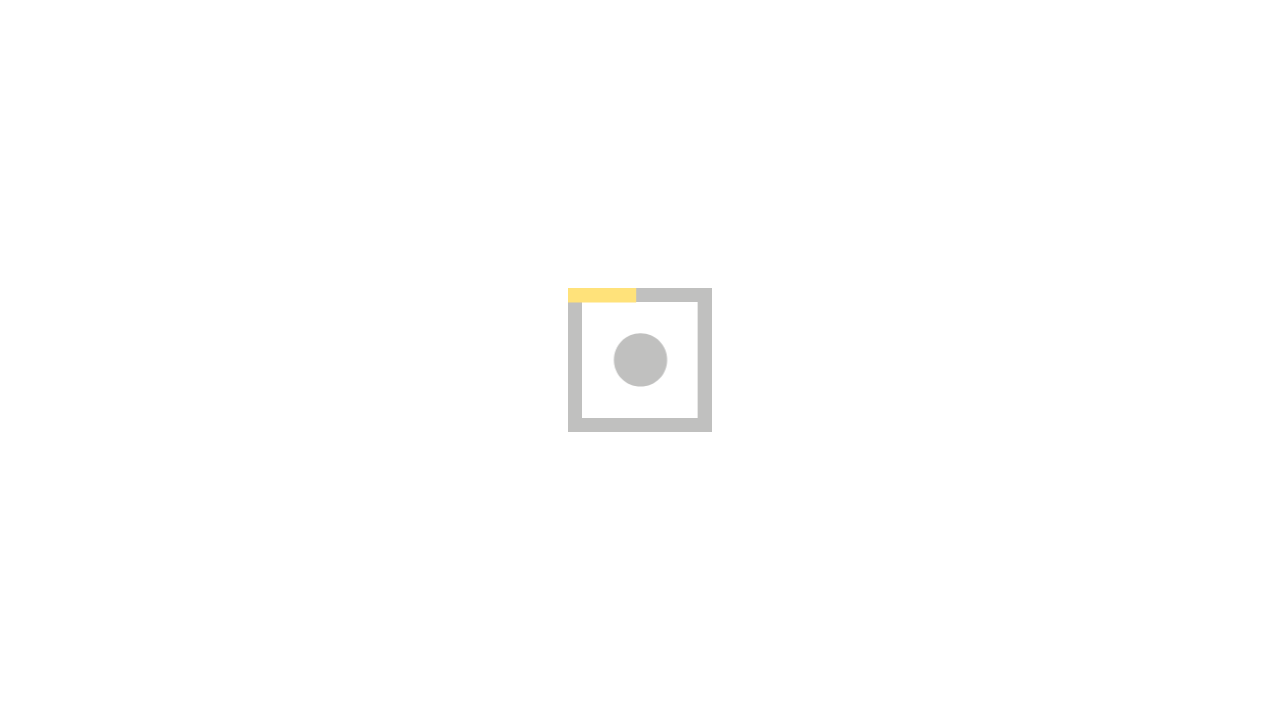

Navigated back to homepage to reset
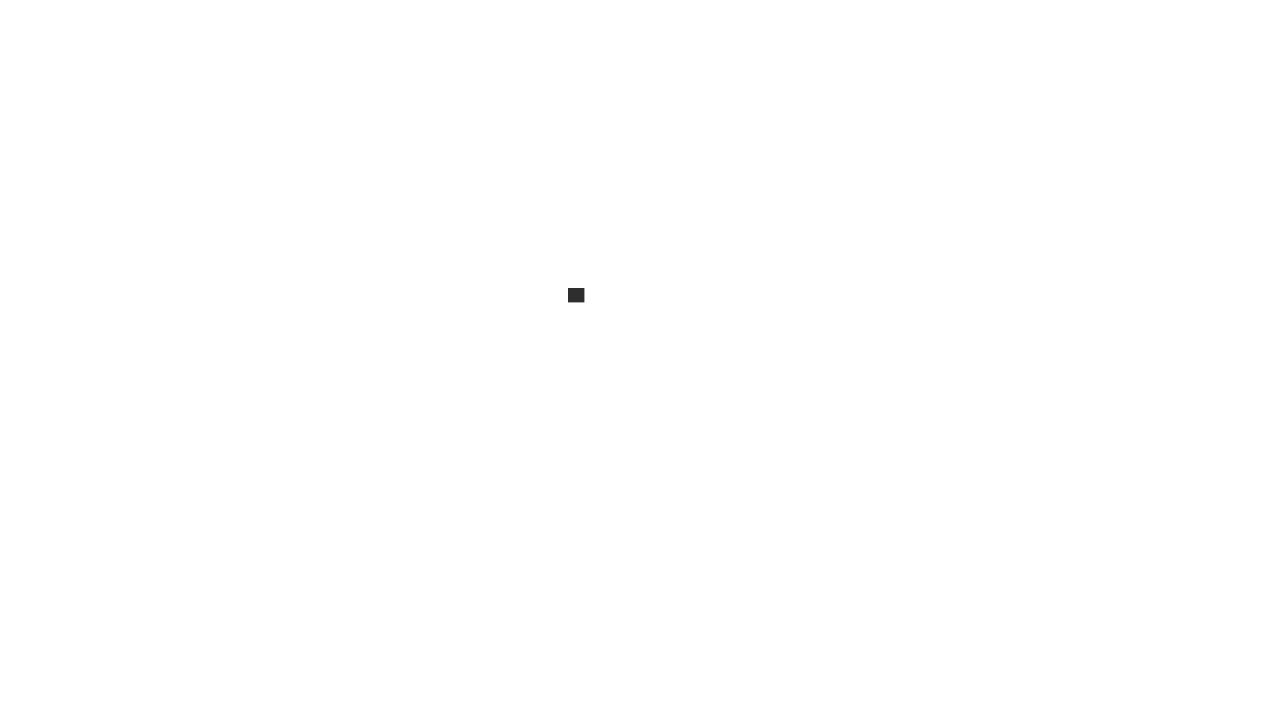

Waited 4 seconds for page to fully load
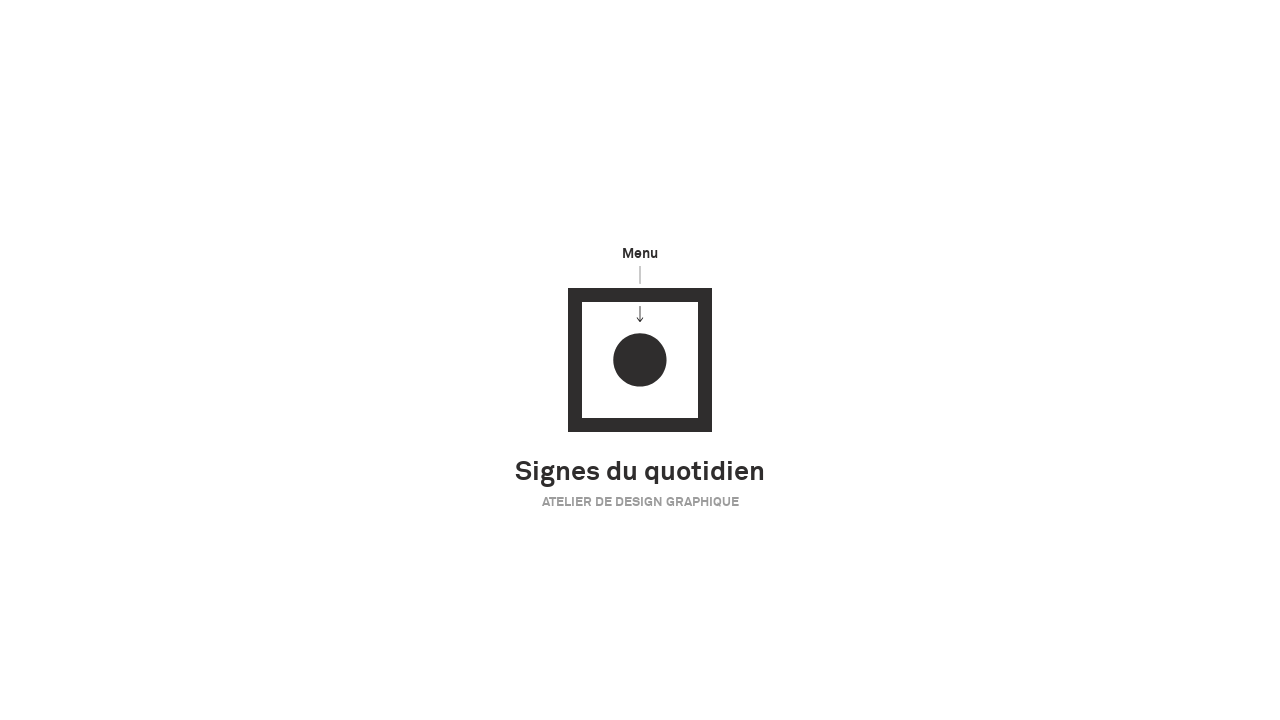

Clicked central menu button to open menu again at (640, 360) on #menu-btn
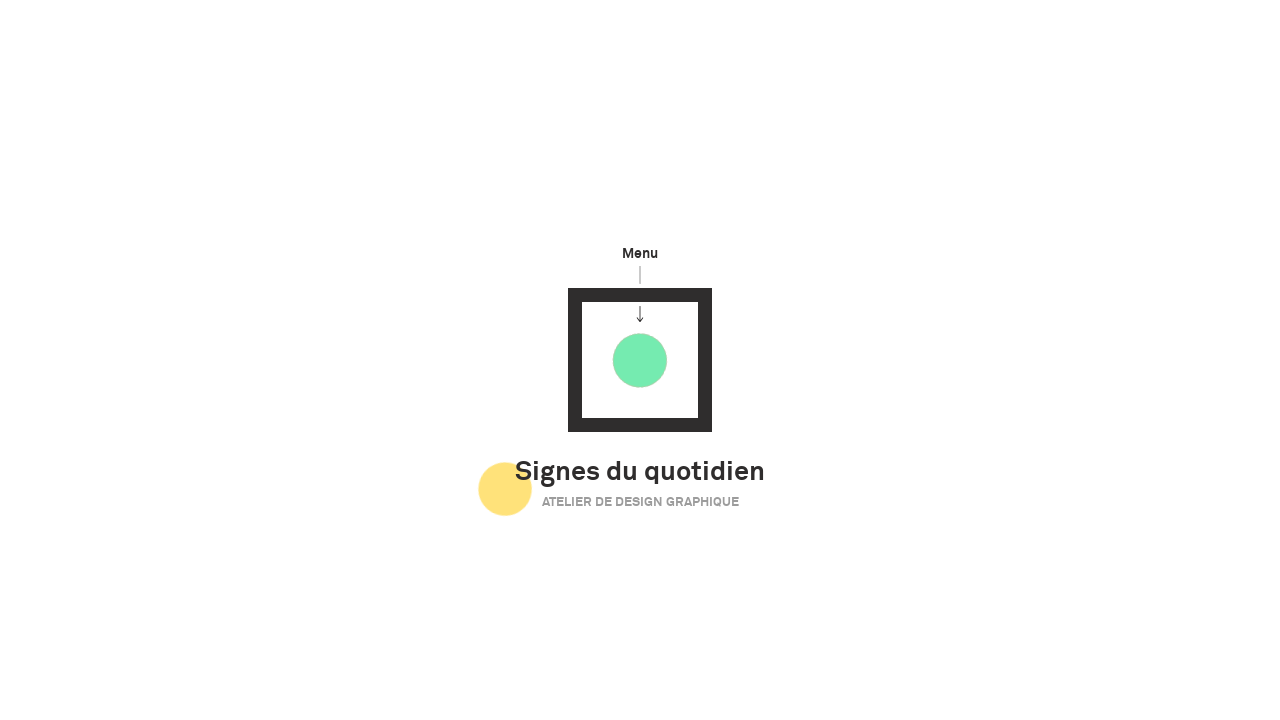

Waited 2.5 seconds for menu to open
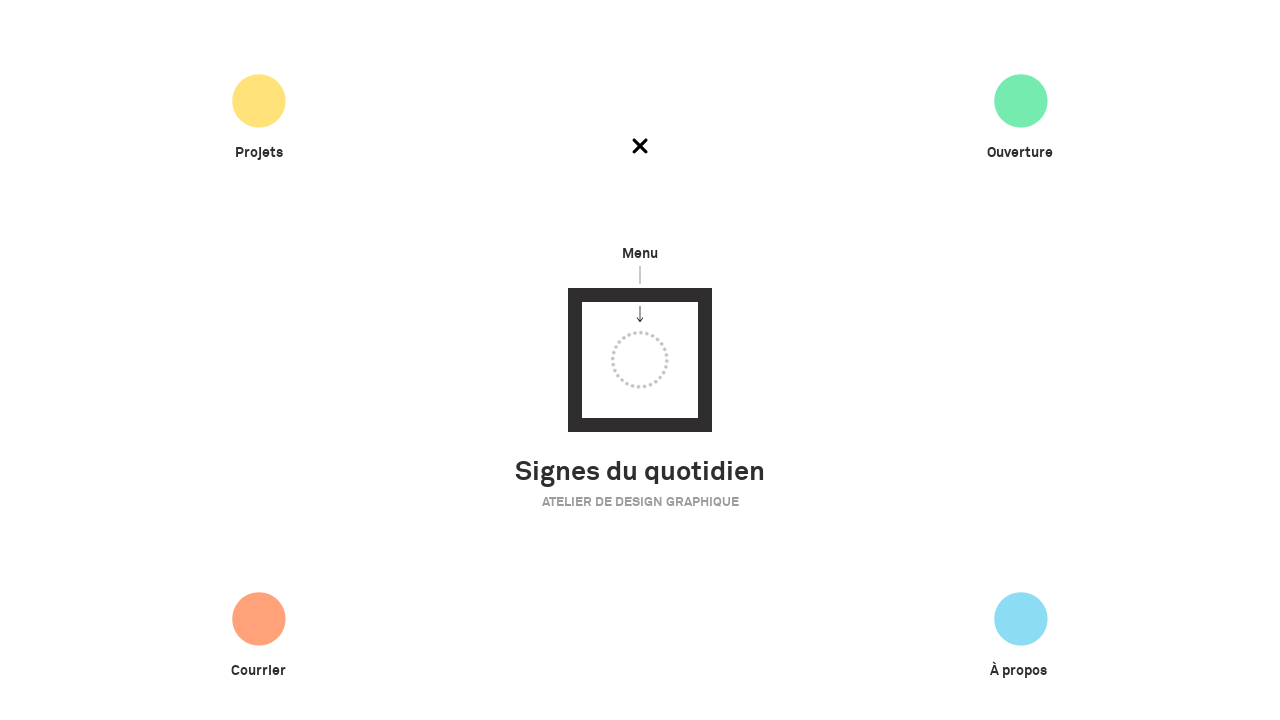

Dragged 'À propos' menu item to central button at (640, 360)
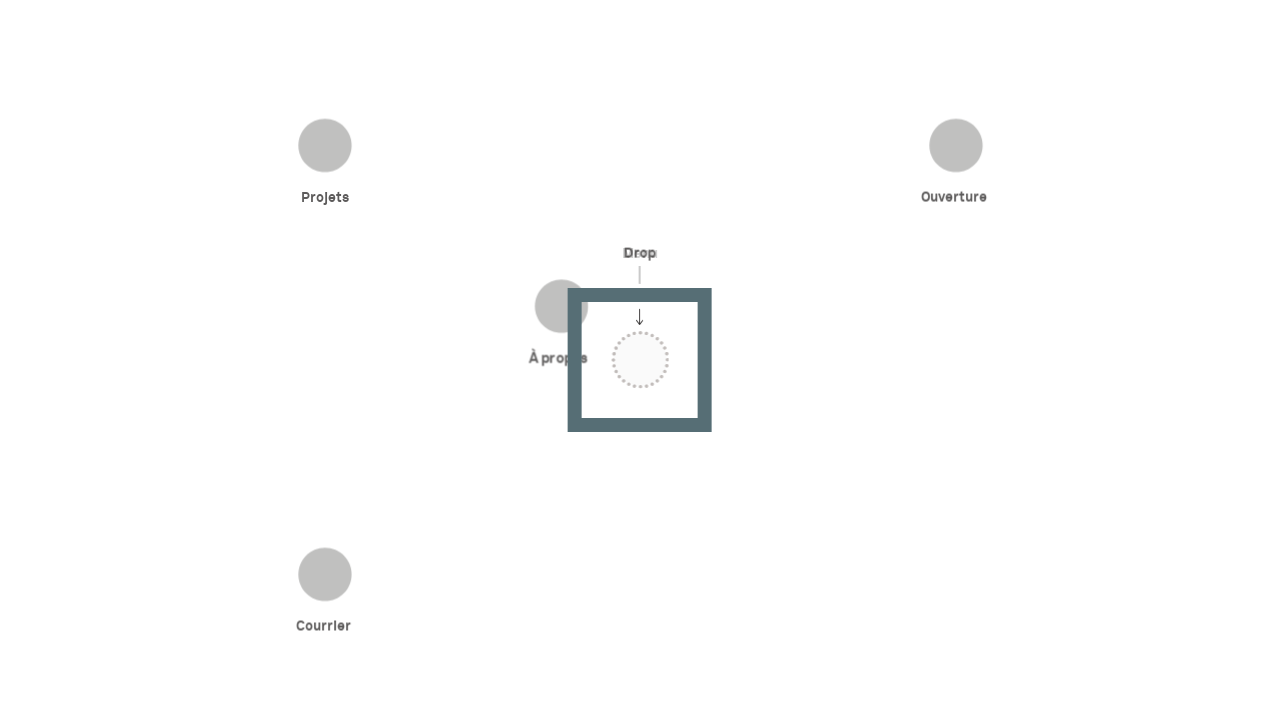

Waited 2.5 seconds after third drag and drop
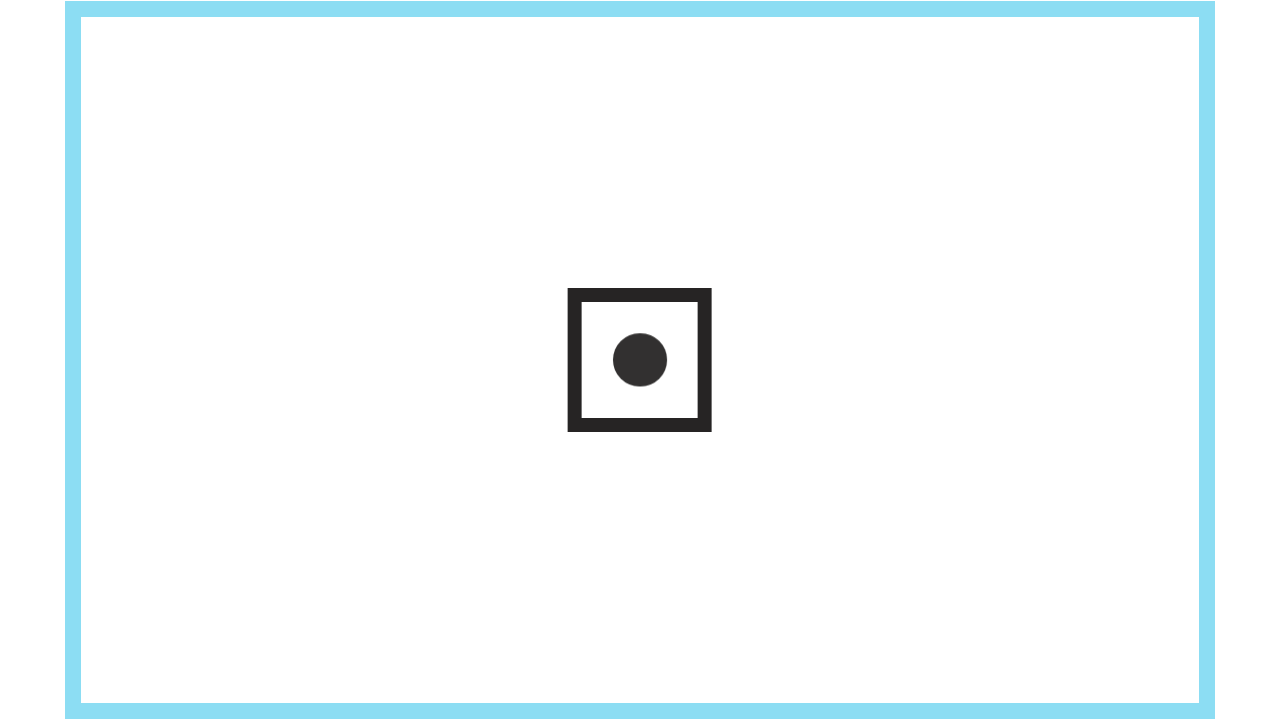

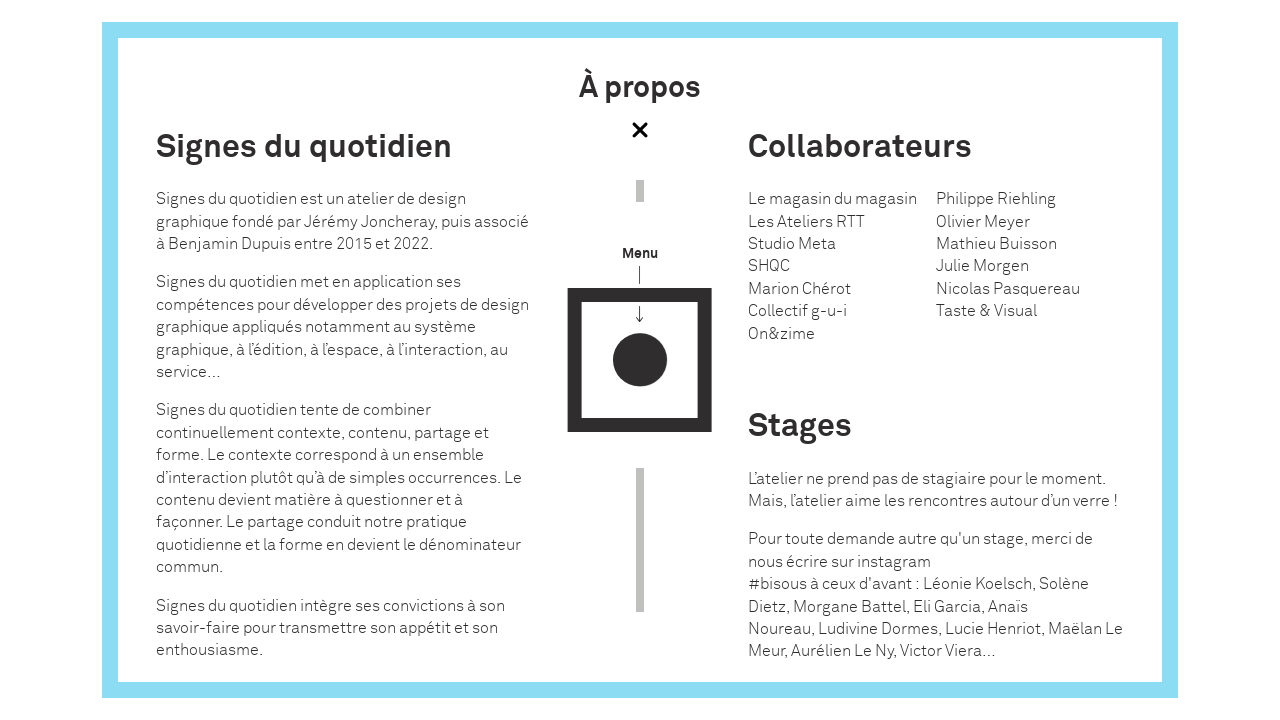